Tests browser window handling by clicking a button that opens multiple child windows, then iterates through all window handles to close each child window while keeping the parent window open.

Starting URL: https://www.leafground.com/window.xhtml

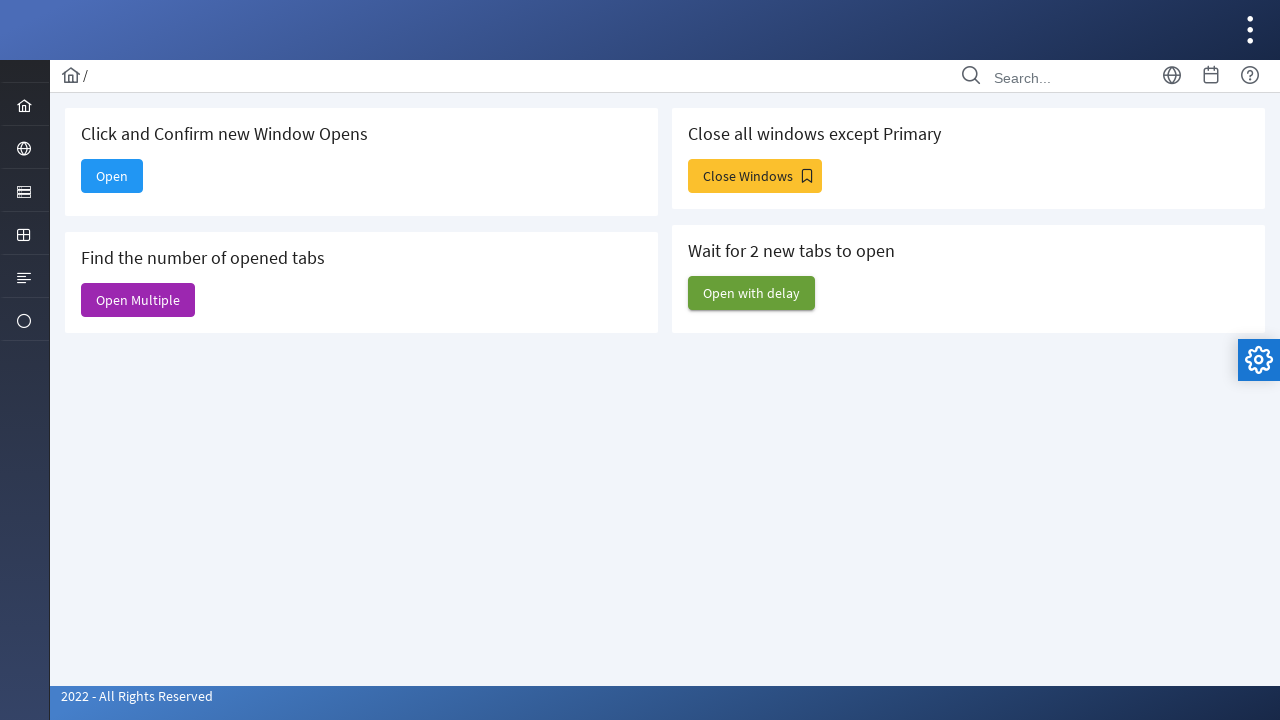

Stored parent page reference
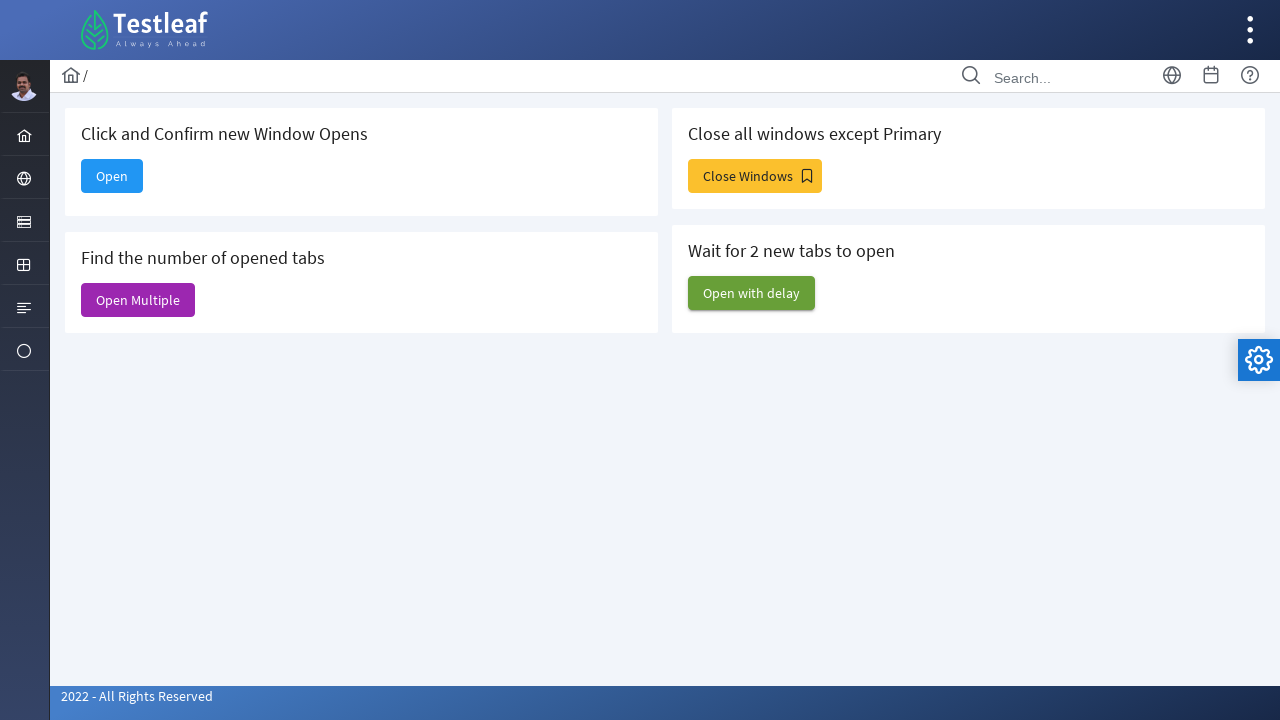

Clicked 'Close Windows' button to open child windows at (755, 176) on xpath=//span[text()='Close Windows']
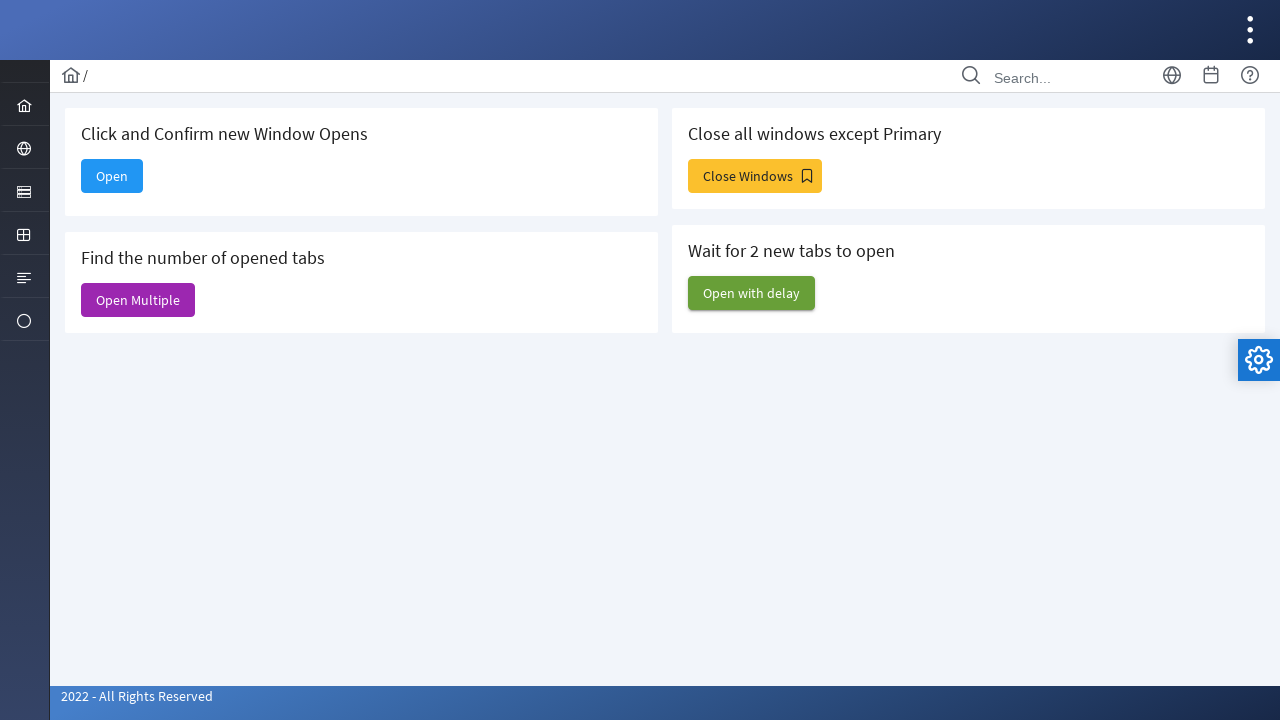

Waited for child windows to open
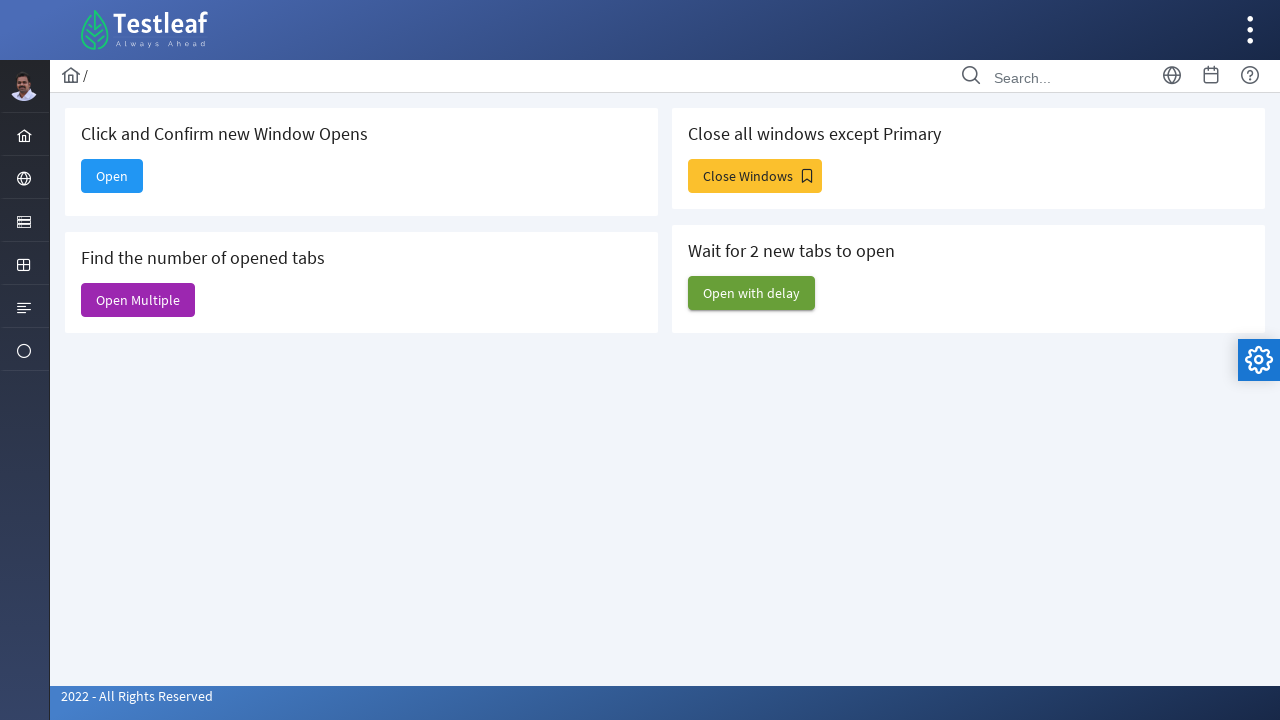

Retrieved all open pages/windows (count: 7)
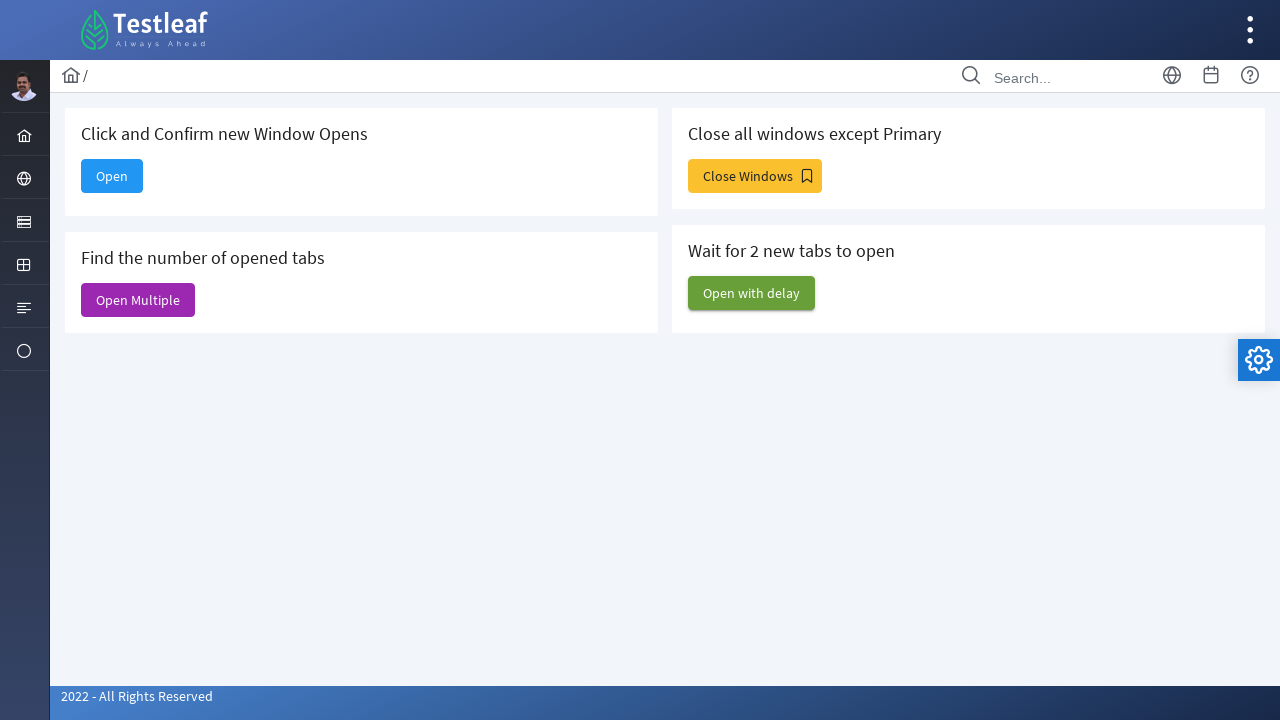

Closed a child window
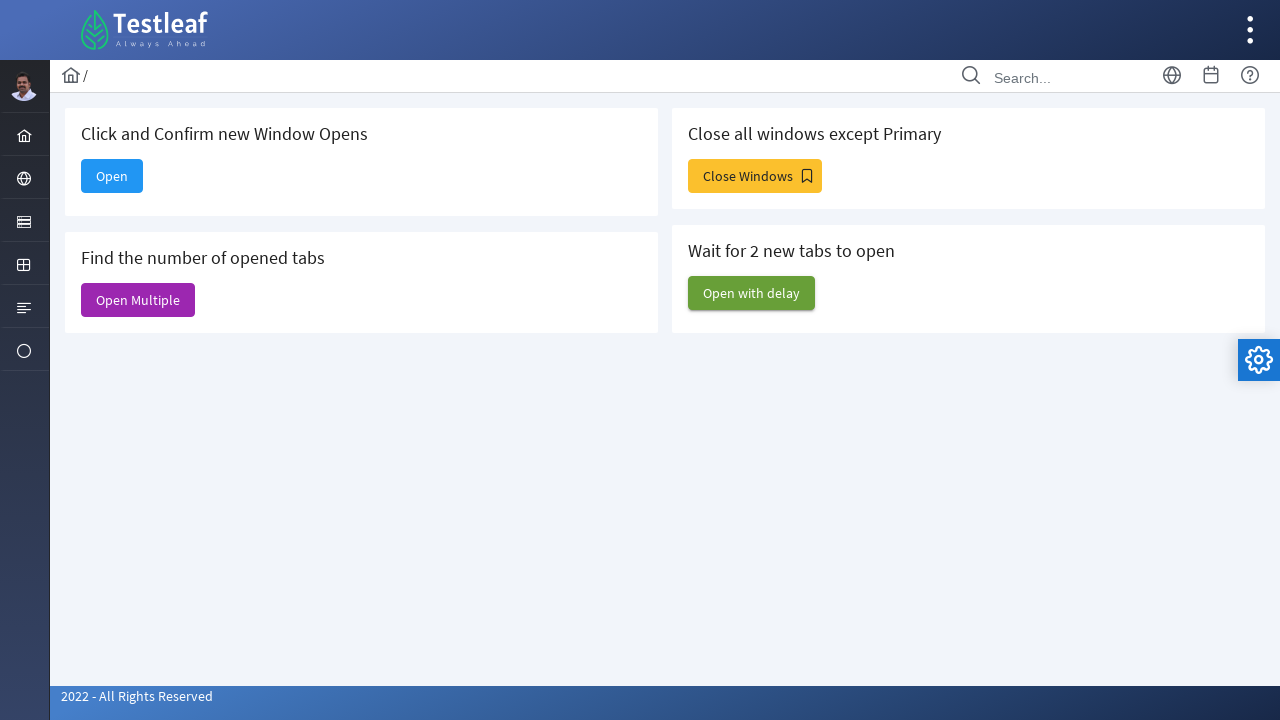

Closed a child window
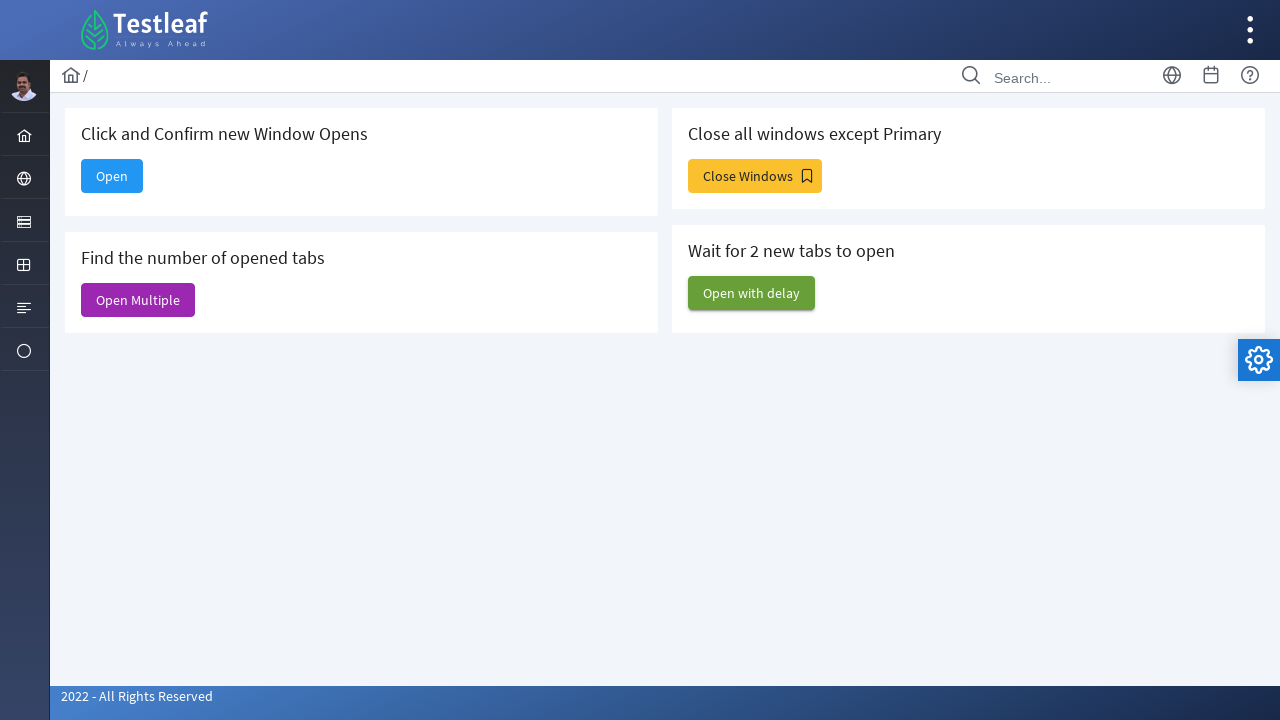

Closed a child window
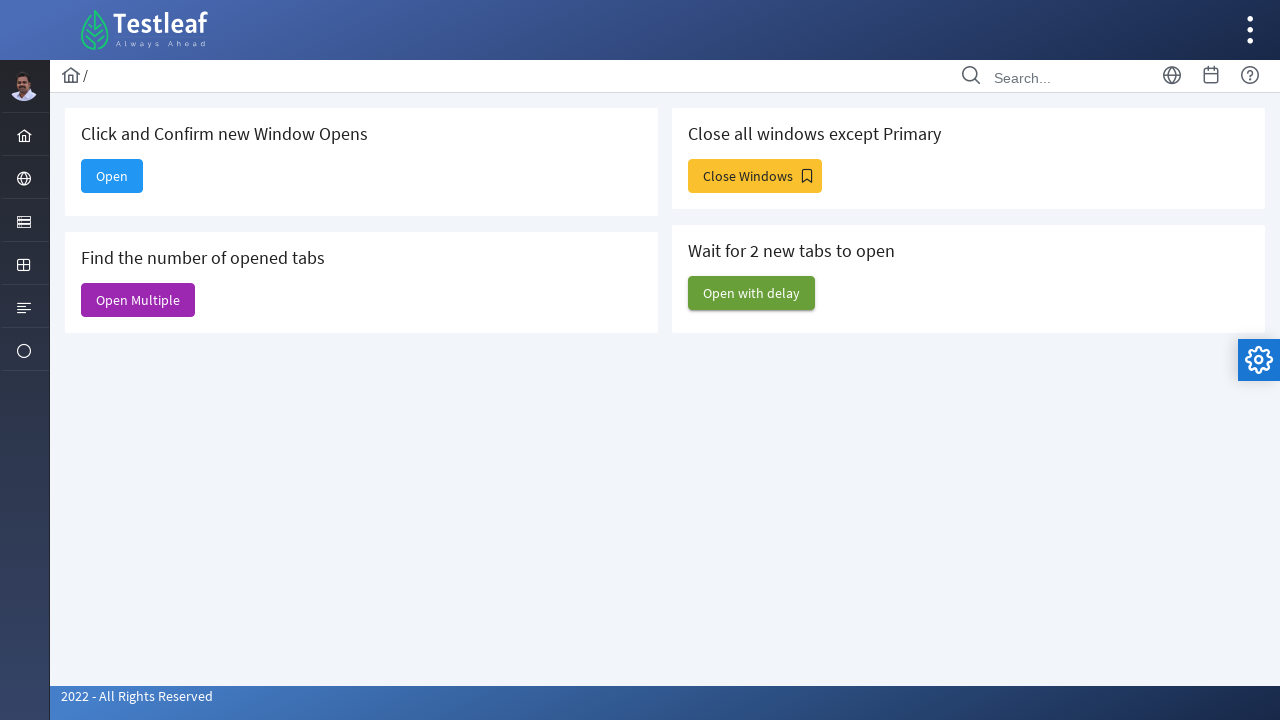

Closed a child window
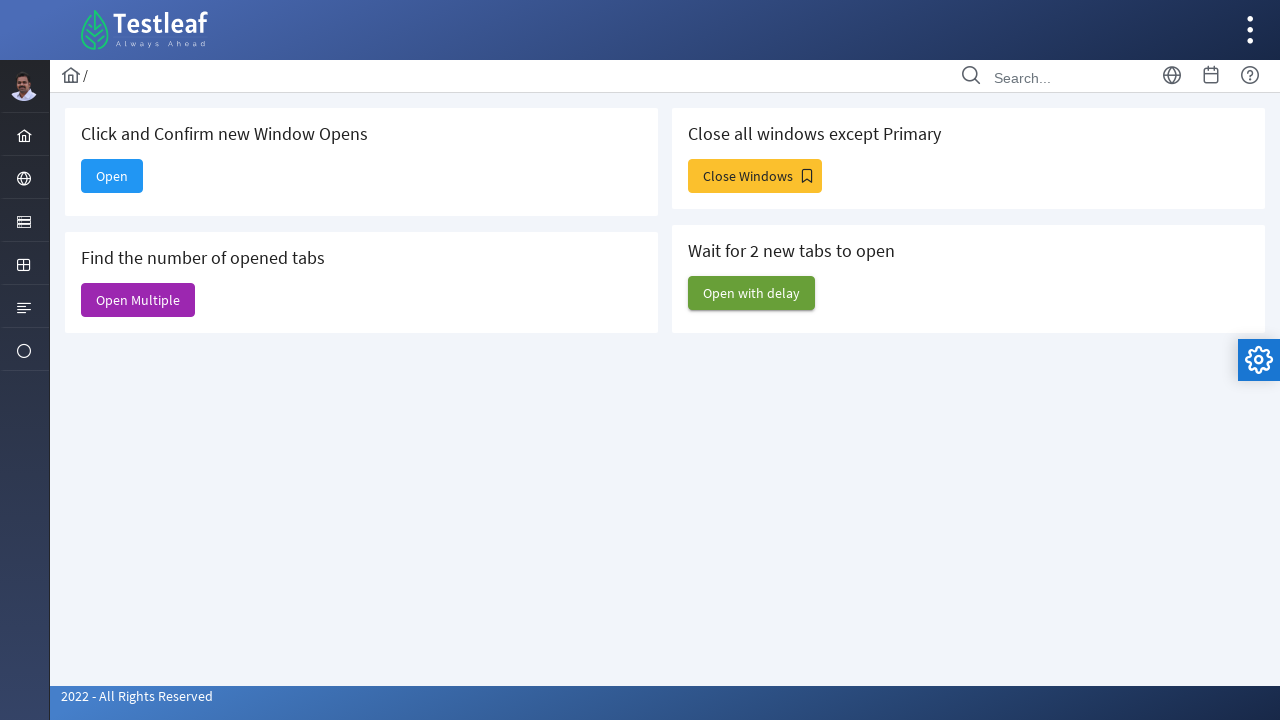

Closed a child window
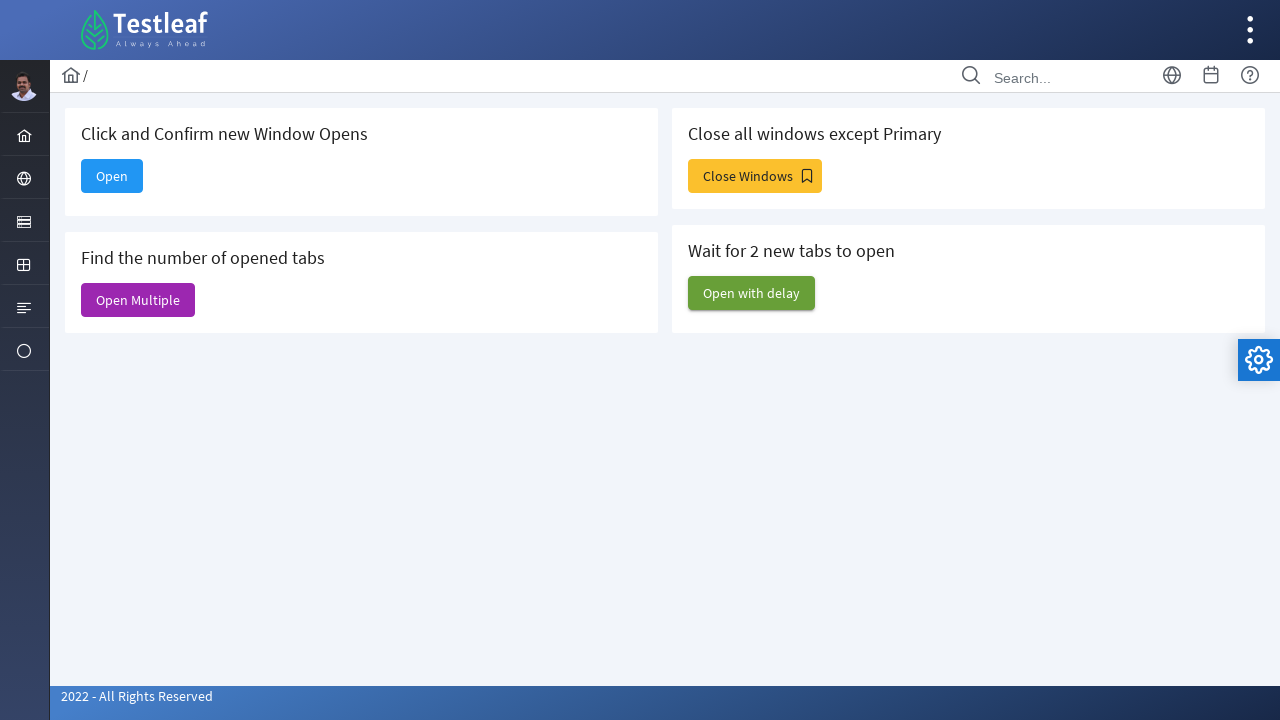

Closed a child window
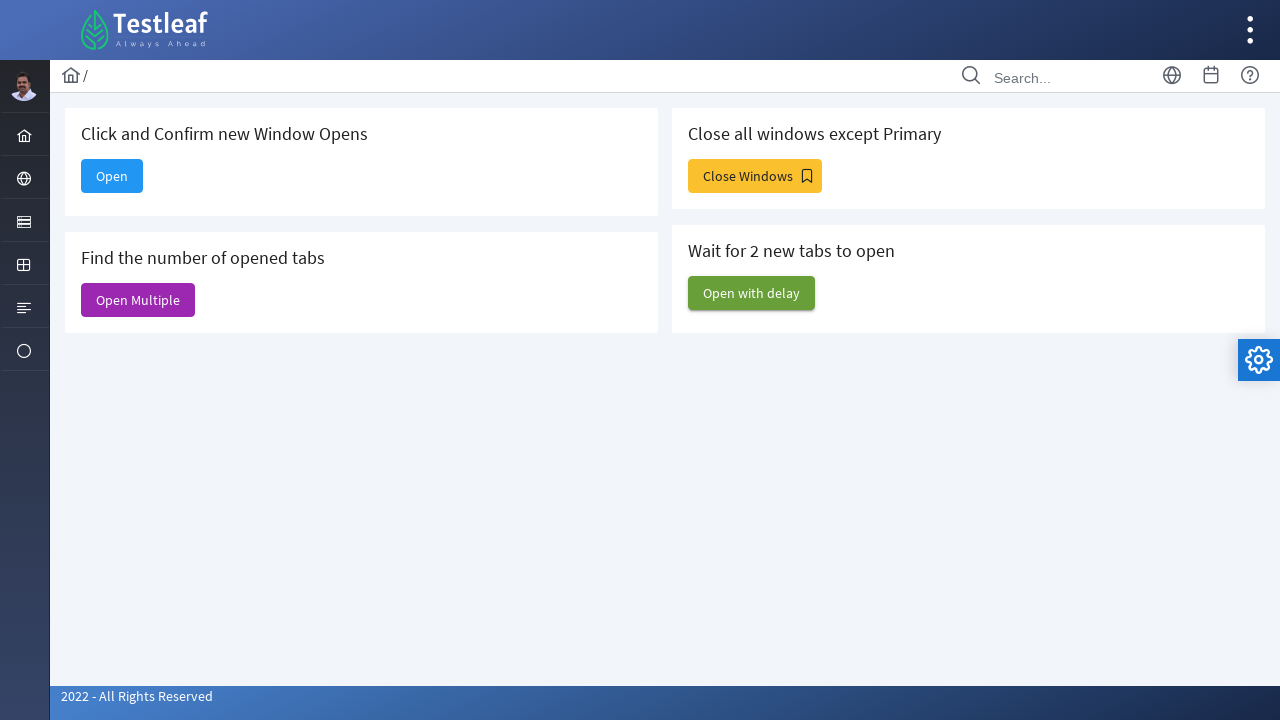

Switched focus back to parent window
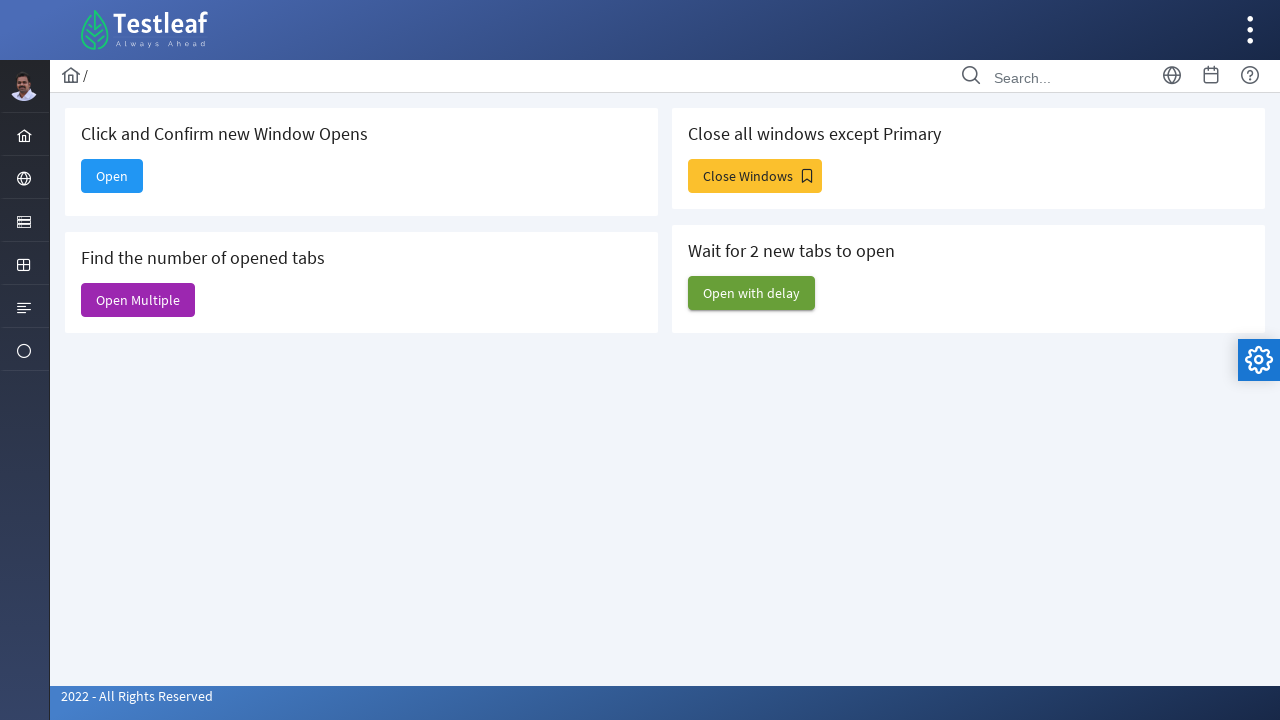

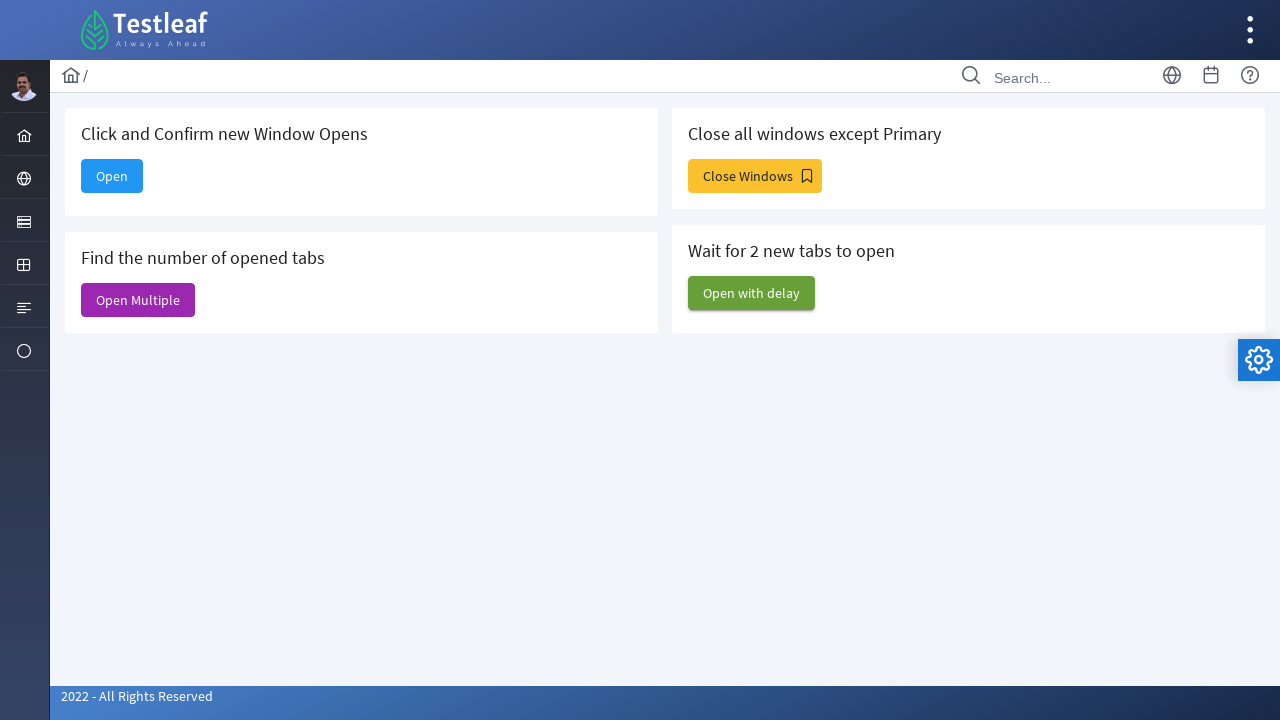